Clicks 'select all' in dark colors panel, then clicks first mixed color, verifies last selection item matches

Starting URL: https://4knort.github.io/colorizr

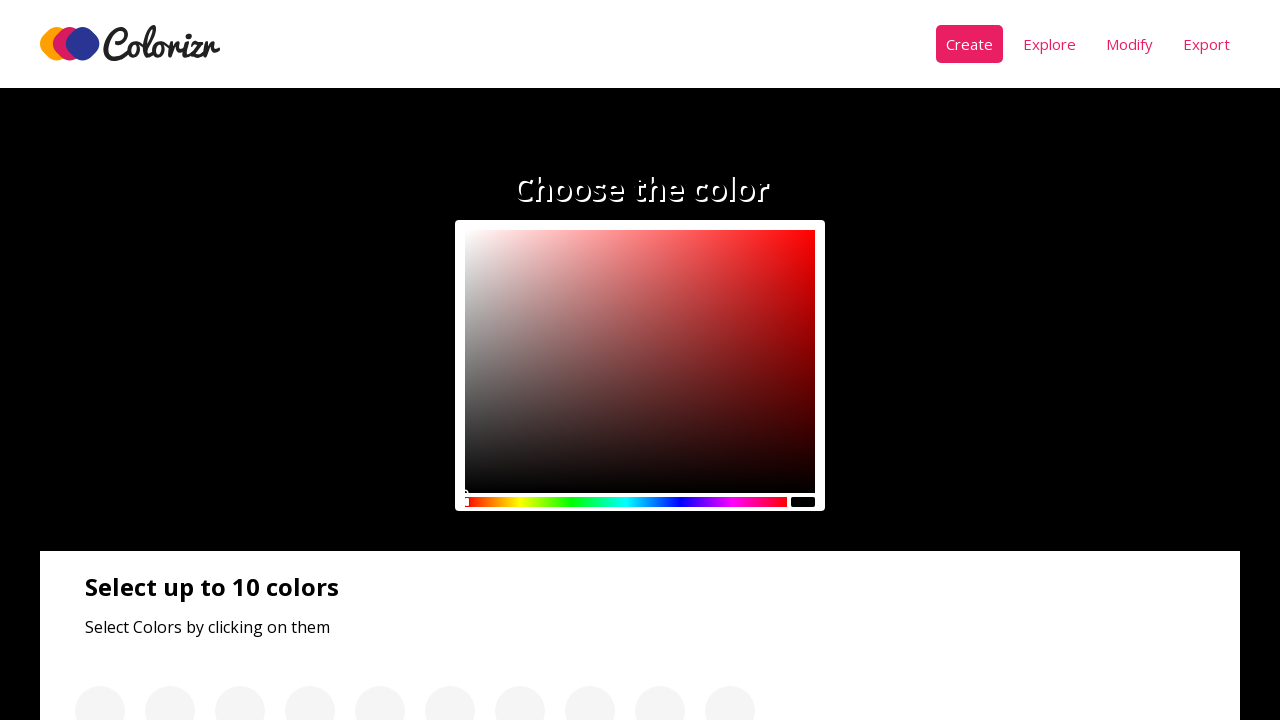

Clicked 'select all' button in dark colors panel at (130, 361) on .panel__btn >> nth=0
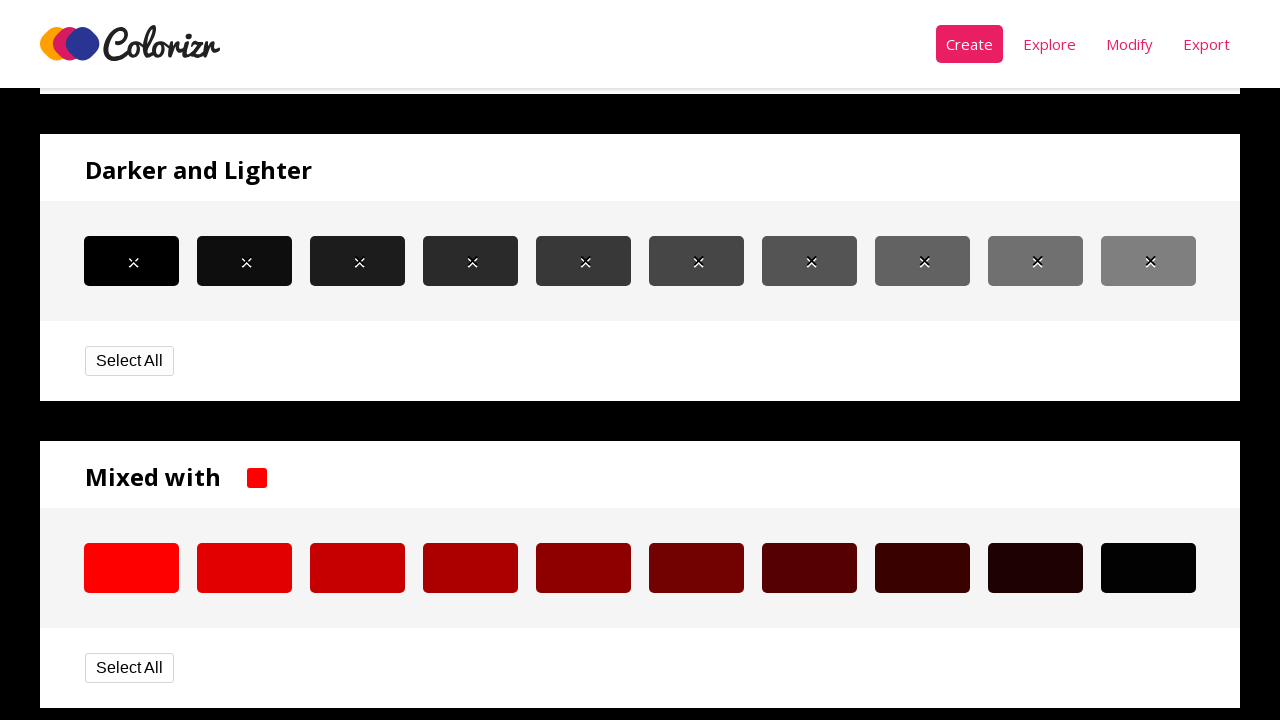

Waited 1000ms for dark colors to load
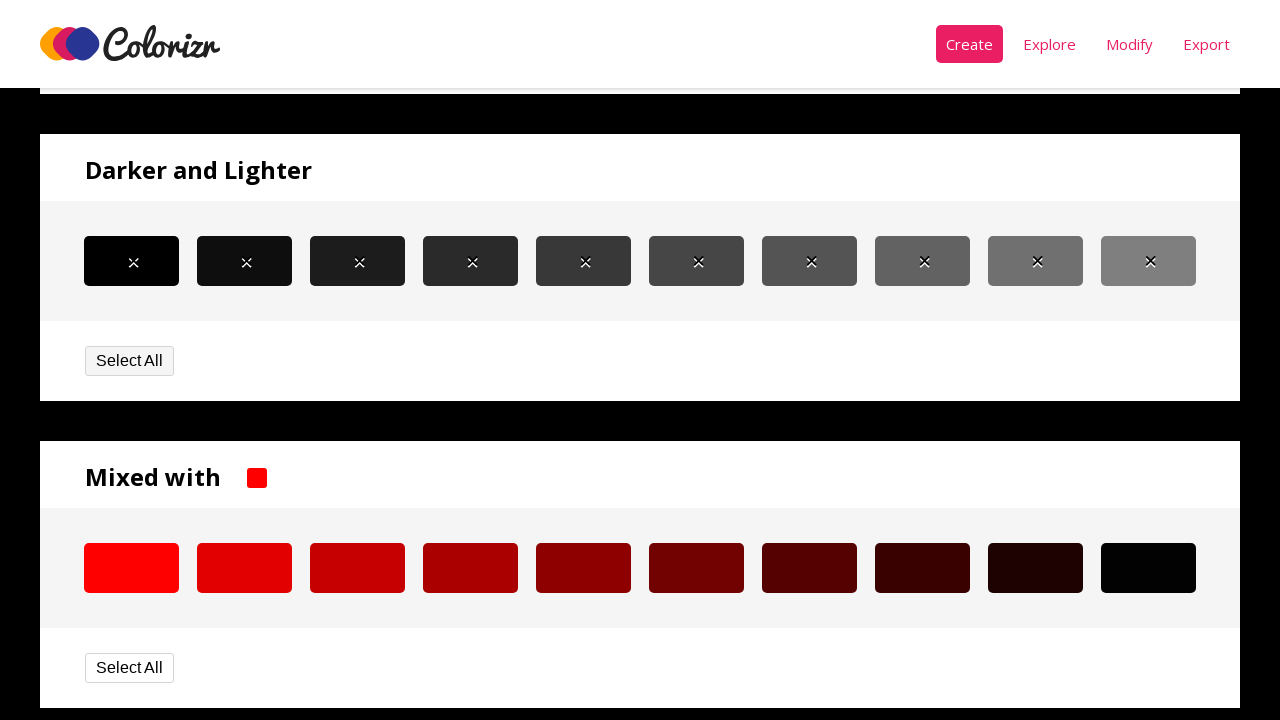

Clicked first mixed color in the mixed colors panel at (132, 568) on div:nth-child(4) > .panel__colors > div:nth-child(2)
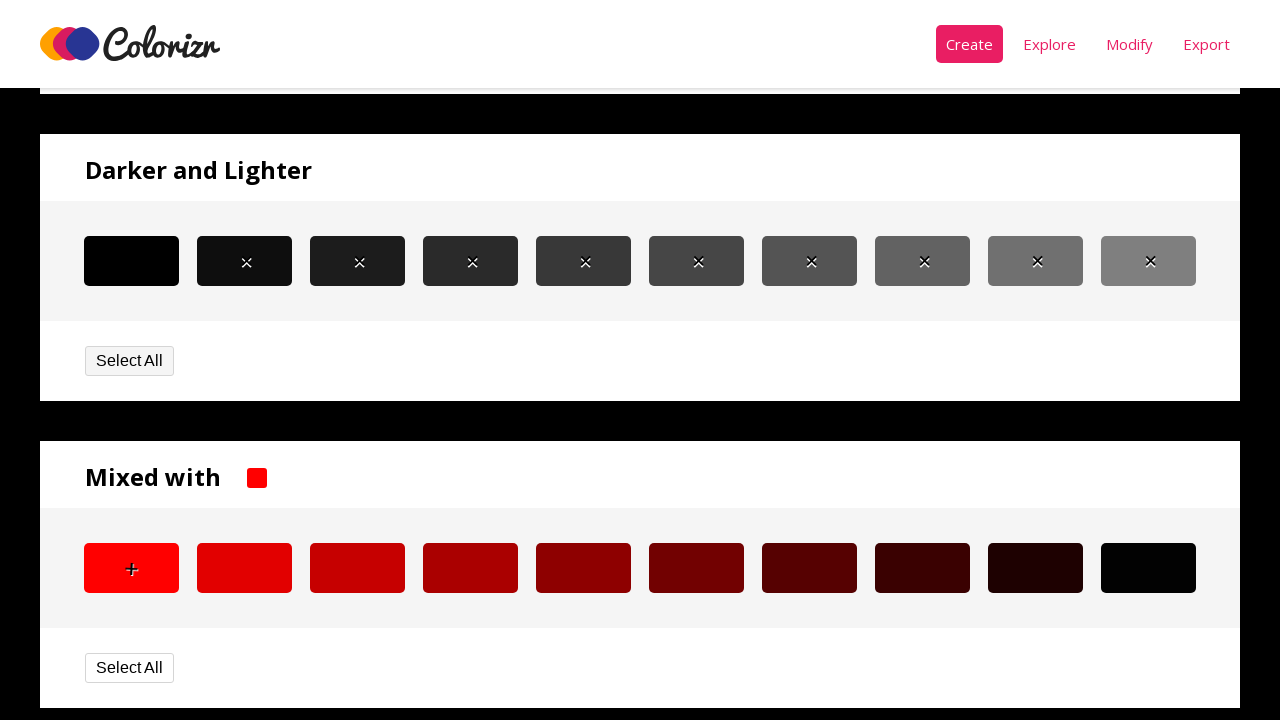

Waited 1000ms for color selection to process
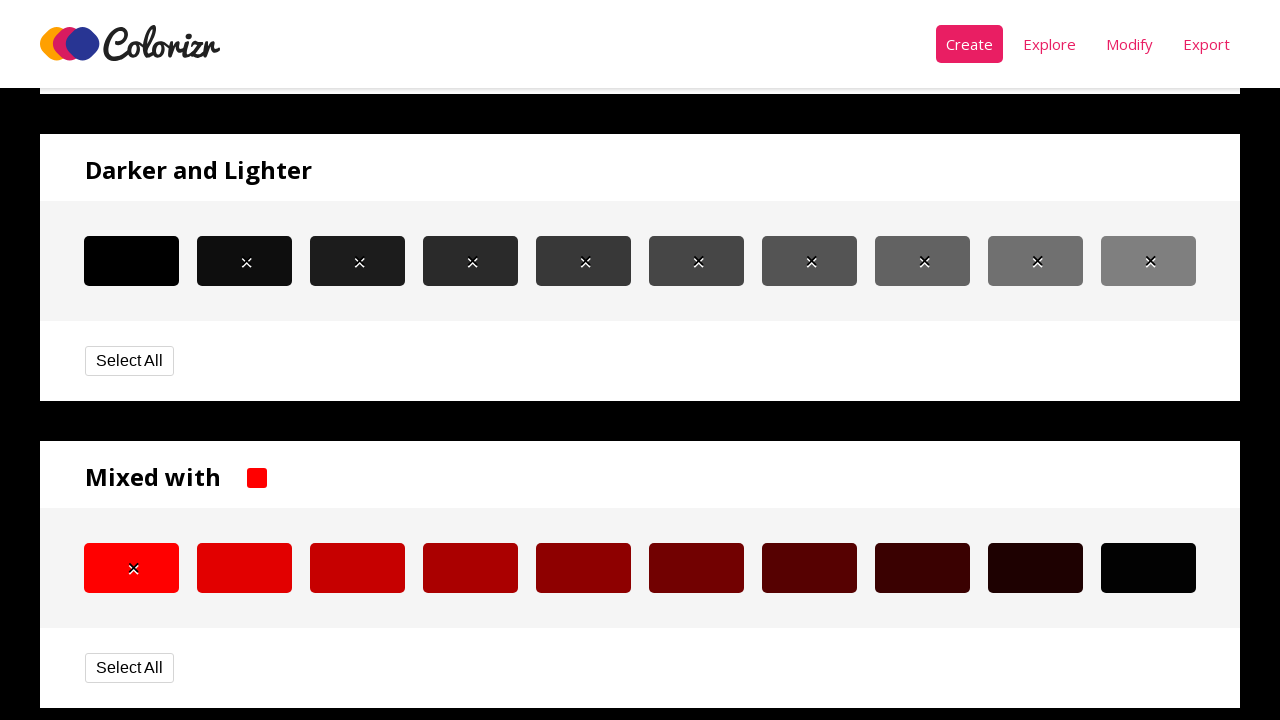

Retrieved background color of last selection item
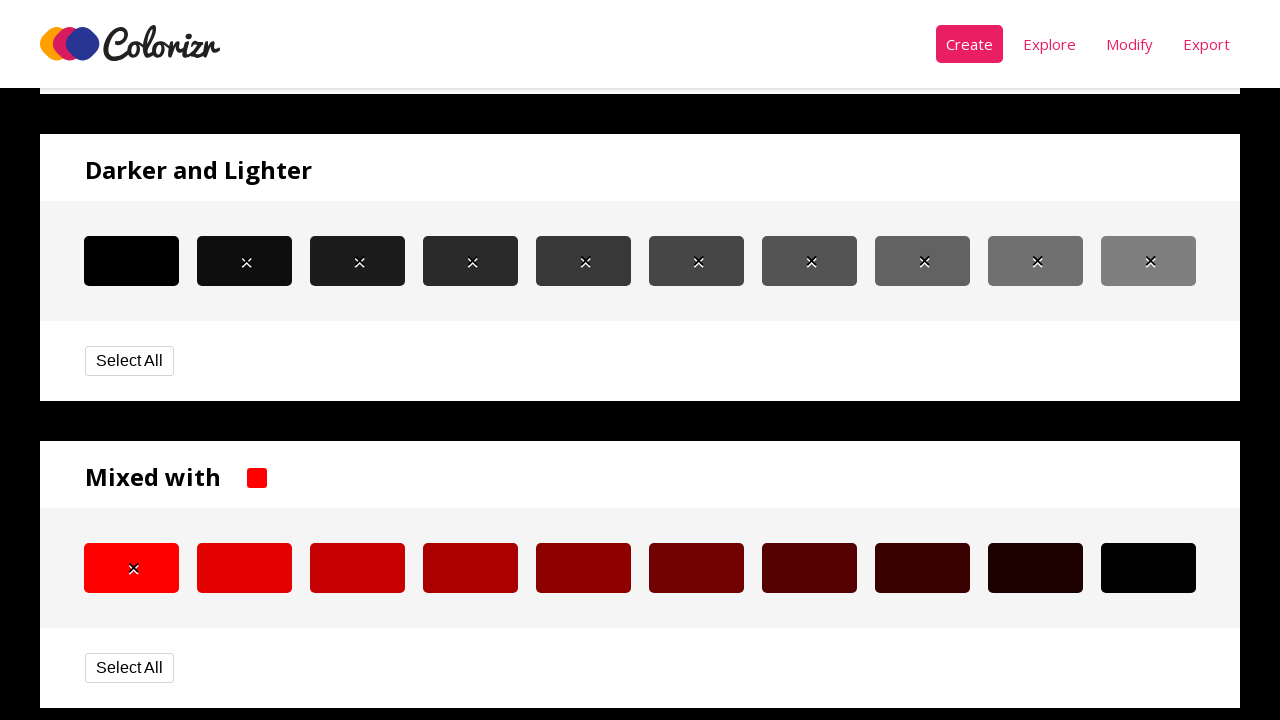

Retrieved background color of clicked mixed color
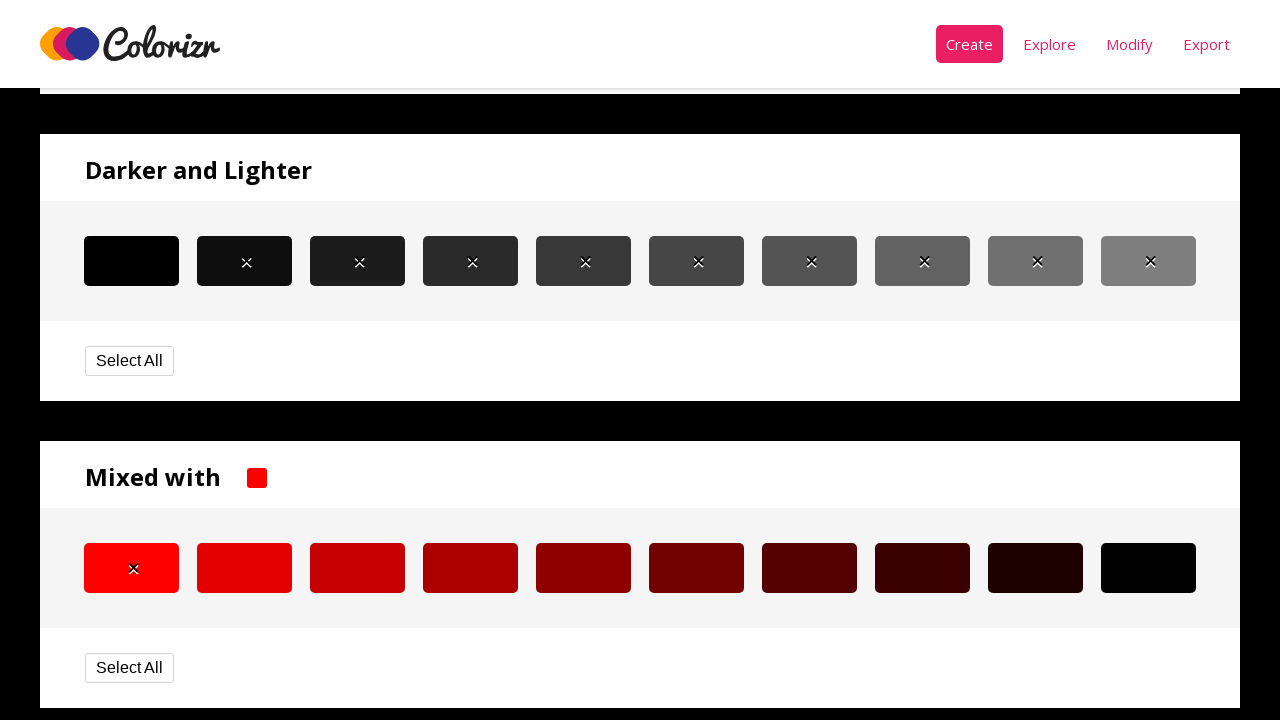

Verified last selection item matches clicked color: rgb(255, 0, 0) == rgb(255, 0, 0)
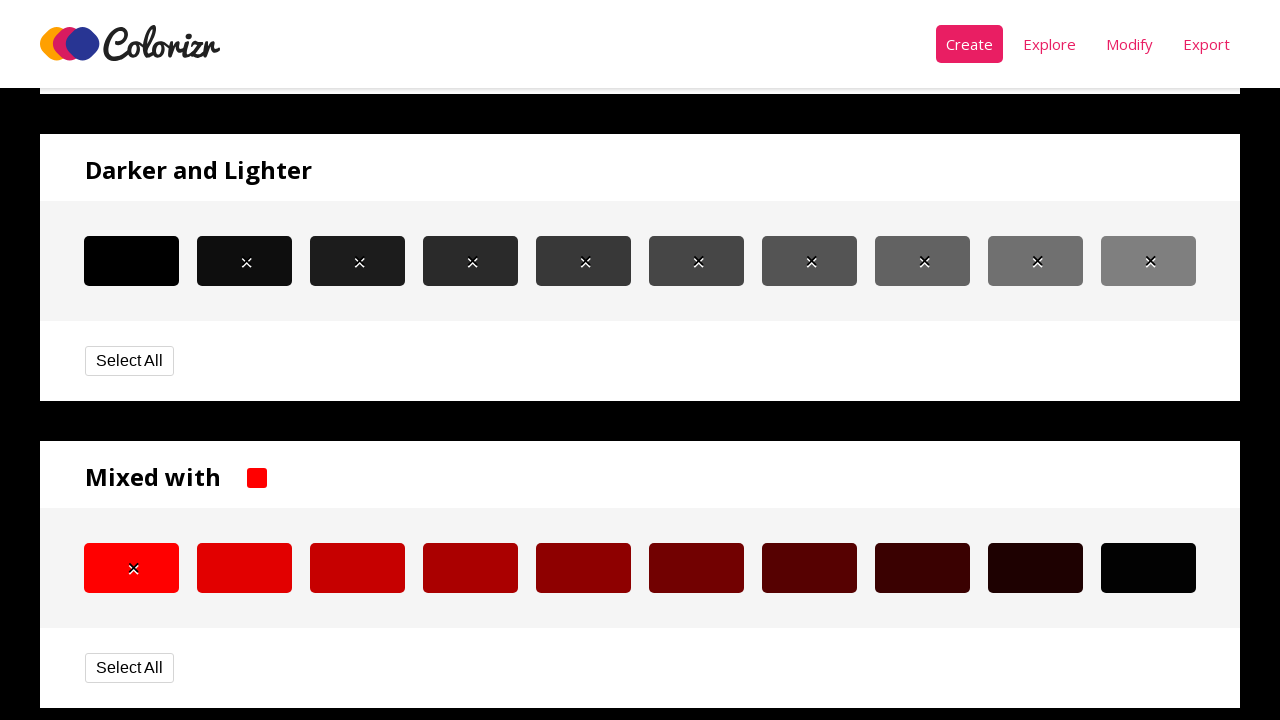

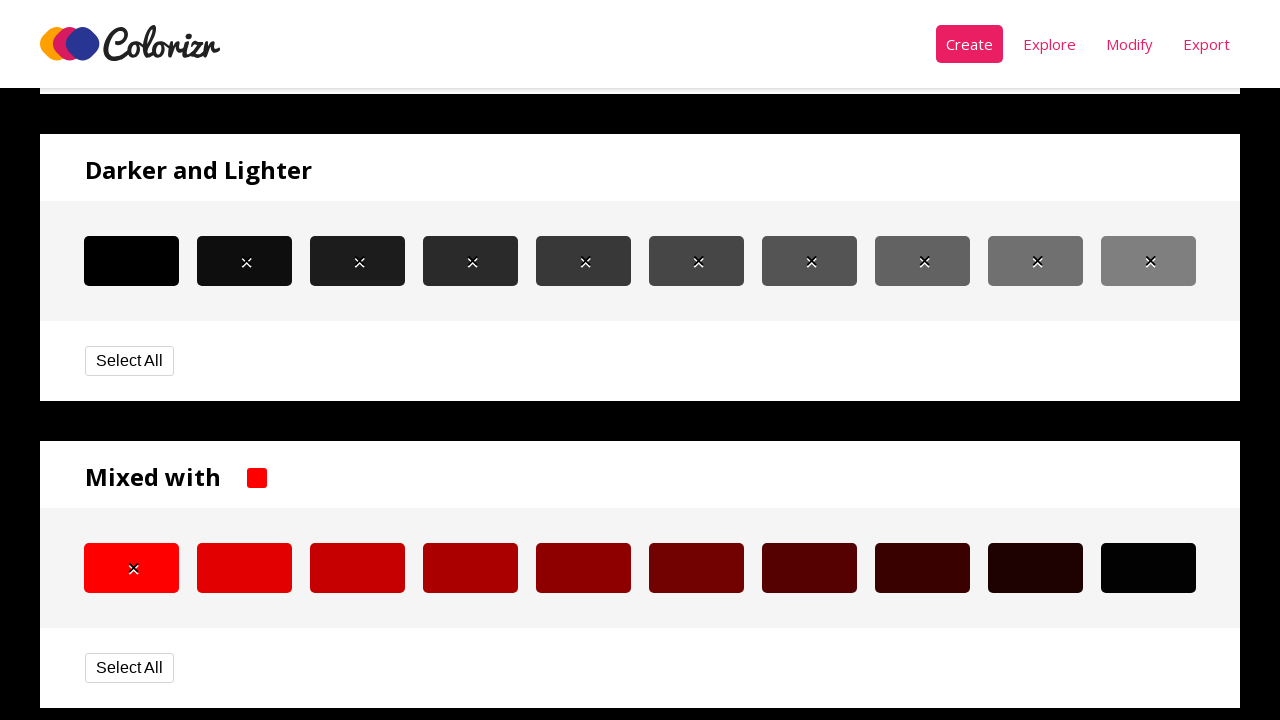